Navigates to W3Schools Java methods page, opens a code editor in a new window, and runs the example code

Starting URL: https://www.w3schools.com/java/java_methods.asp

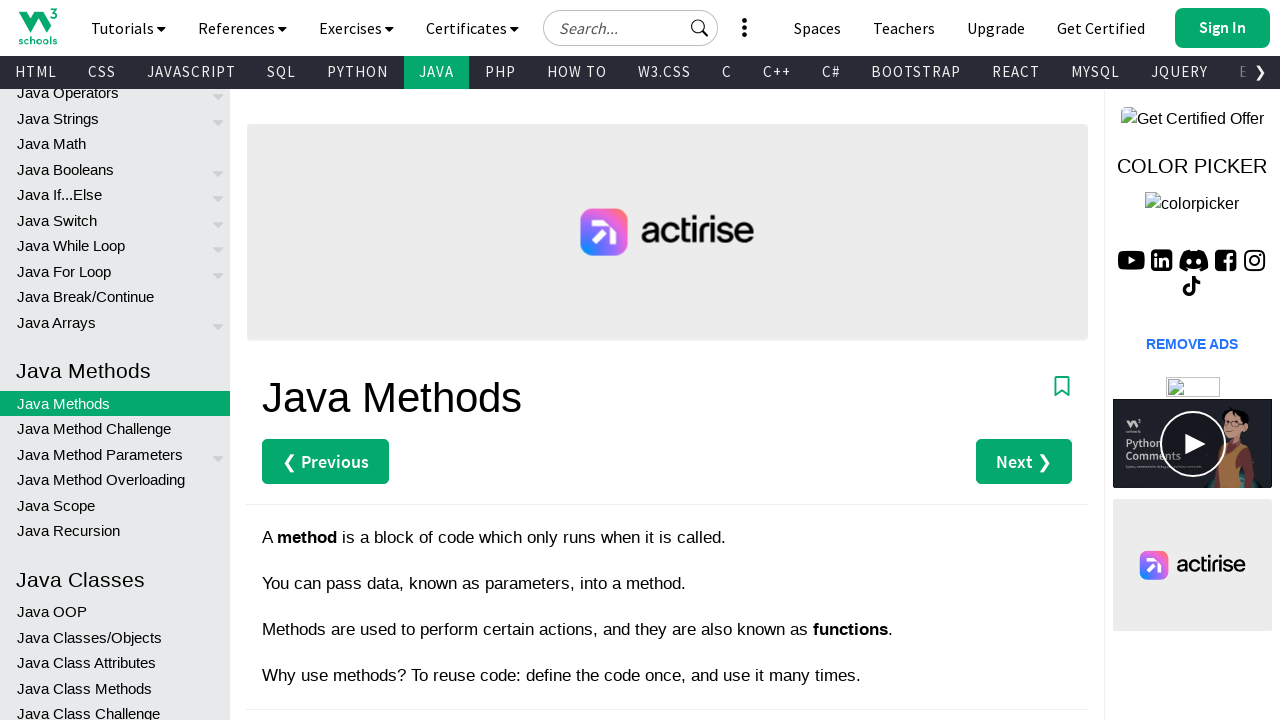

Clicked 'Try it Yourself' button to open code editor at (334, 360) on (//a[@class='w3-btn'])[1]
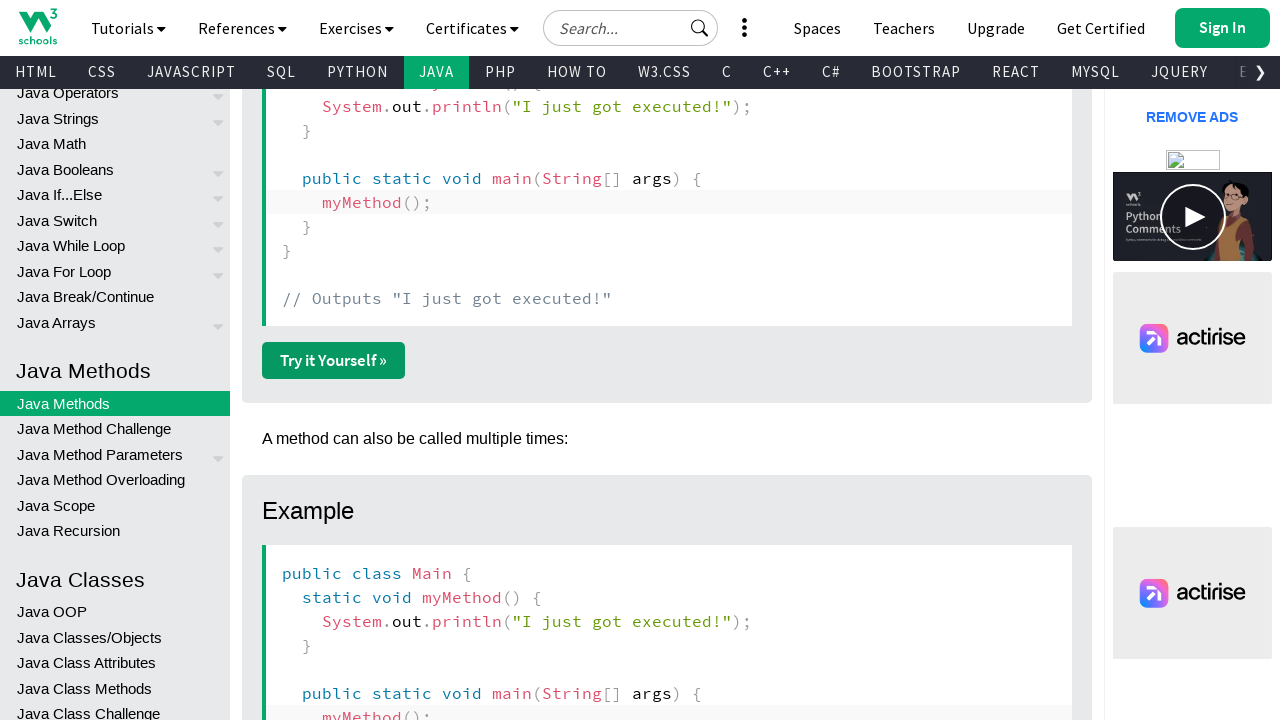

Clicked 'Try it Yourself' button again and new page opened at (334, 360) on (//a[@class='w3-btn'])[1]
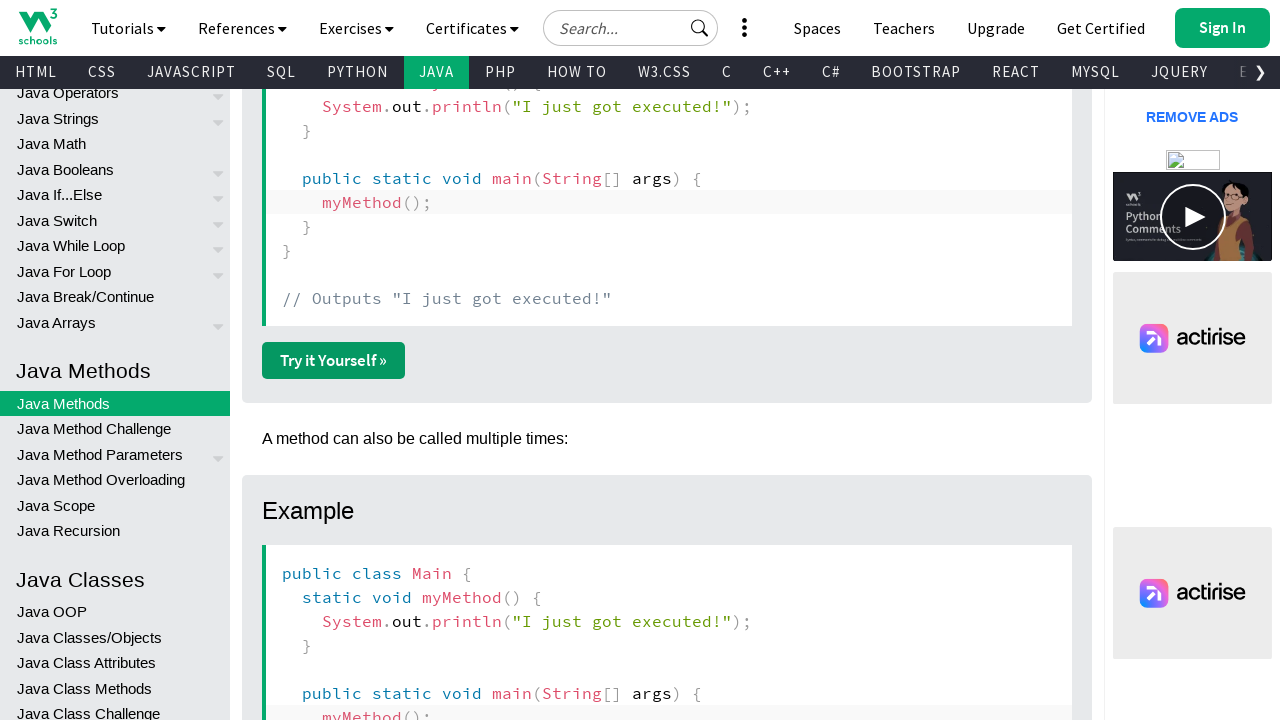

Captured new page/tab reference
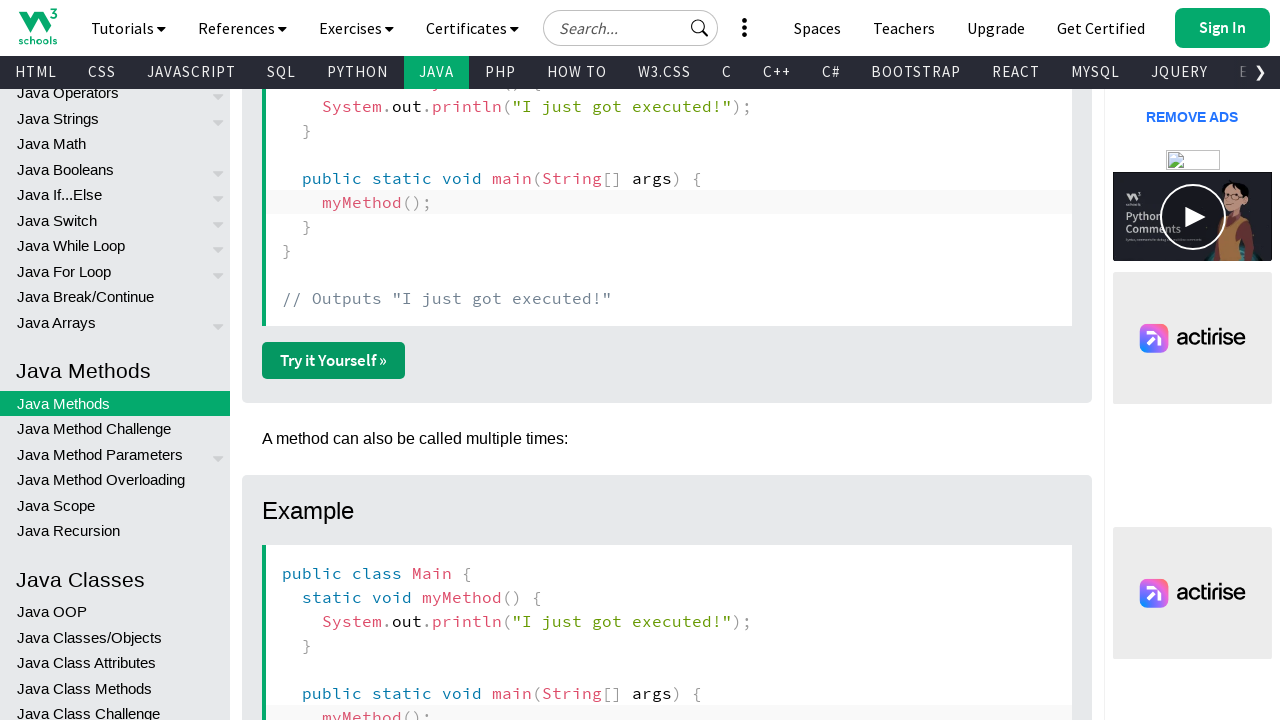

New page loaded completely
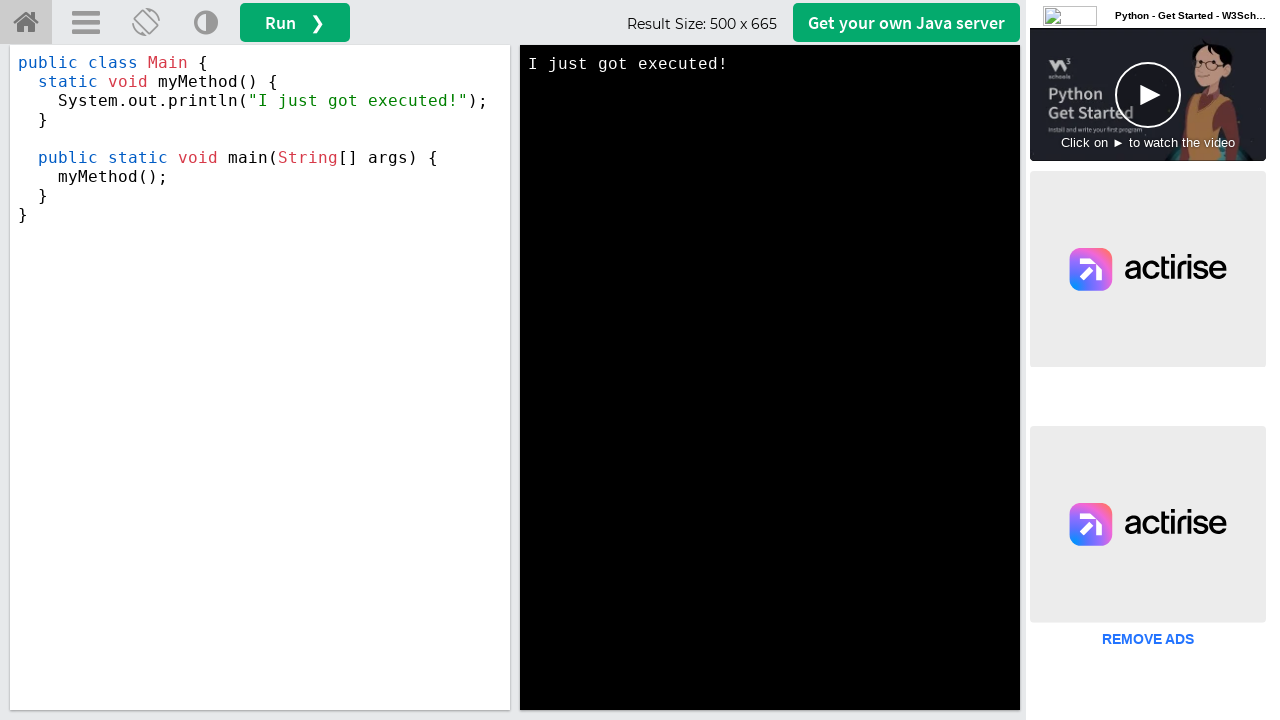

Clicked Run button in code editor to execute example code at (295, 22) on button#runbtn
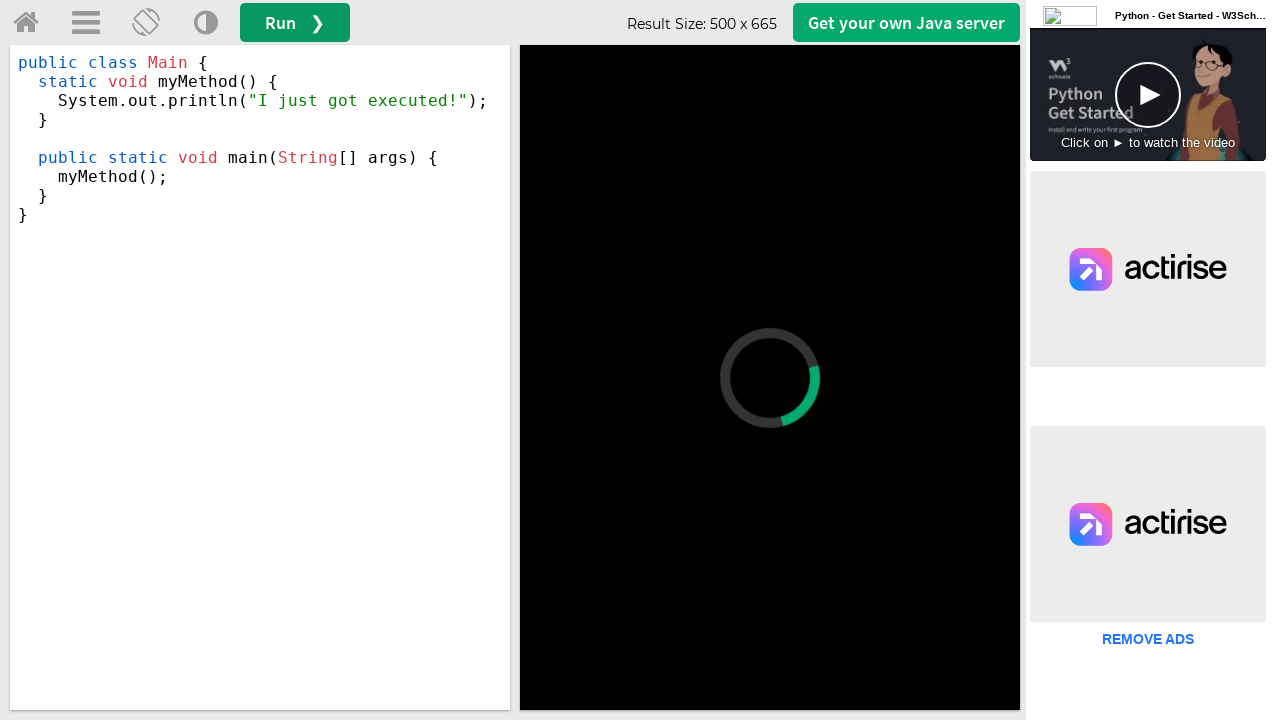

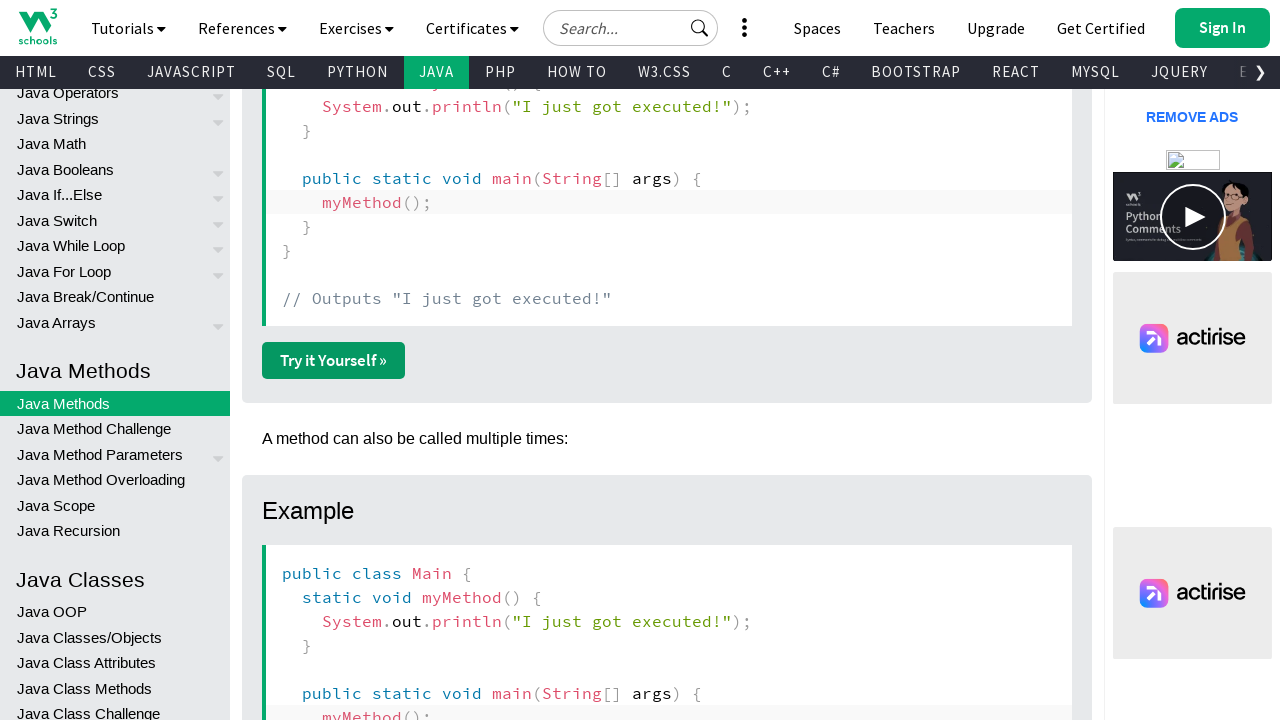